Navigates to RedBus website and attempts to find an element with fluent wait, demonstrating wait mechanism behavior

Starting URL: https://www.redbus.in/

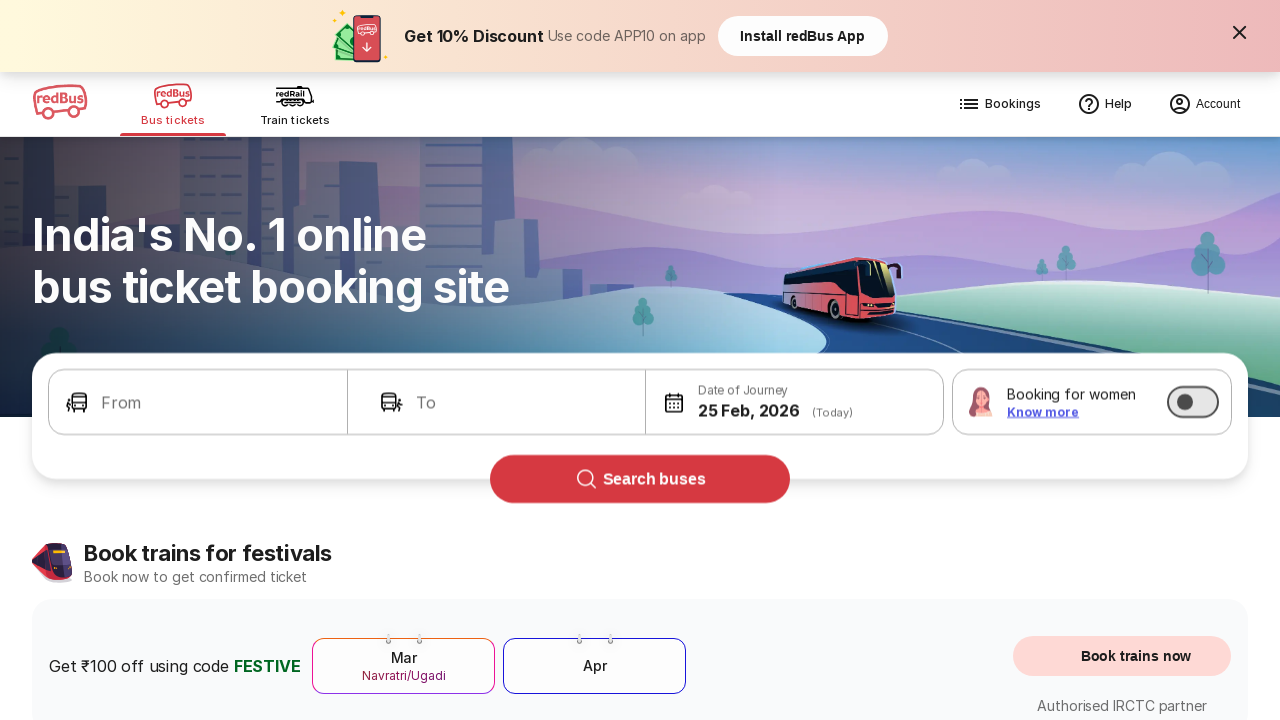

Navigated to RedBus website (https://www.redbus.in/)
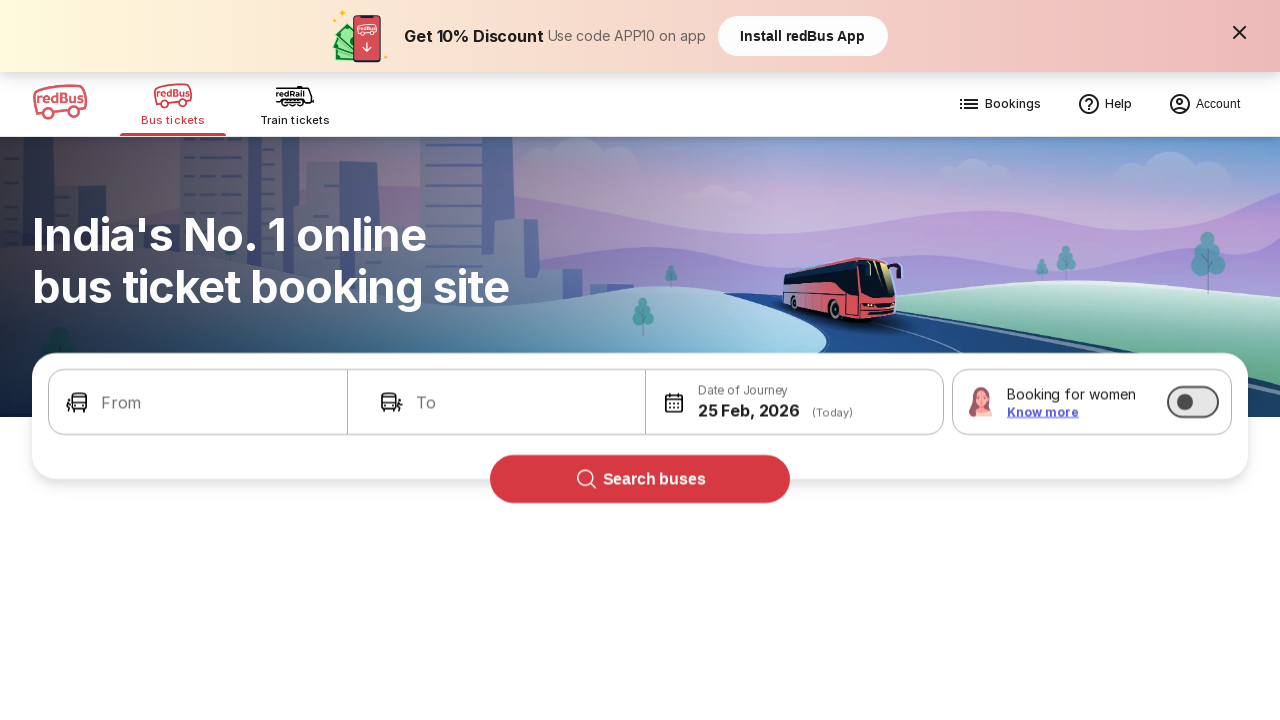

Element with locator '#wrong Locator' not found after 10 second wait timeout (as expected)
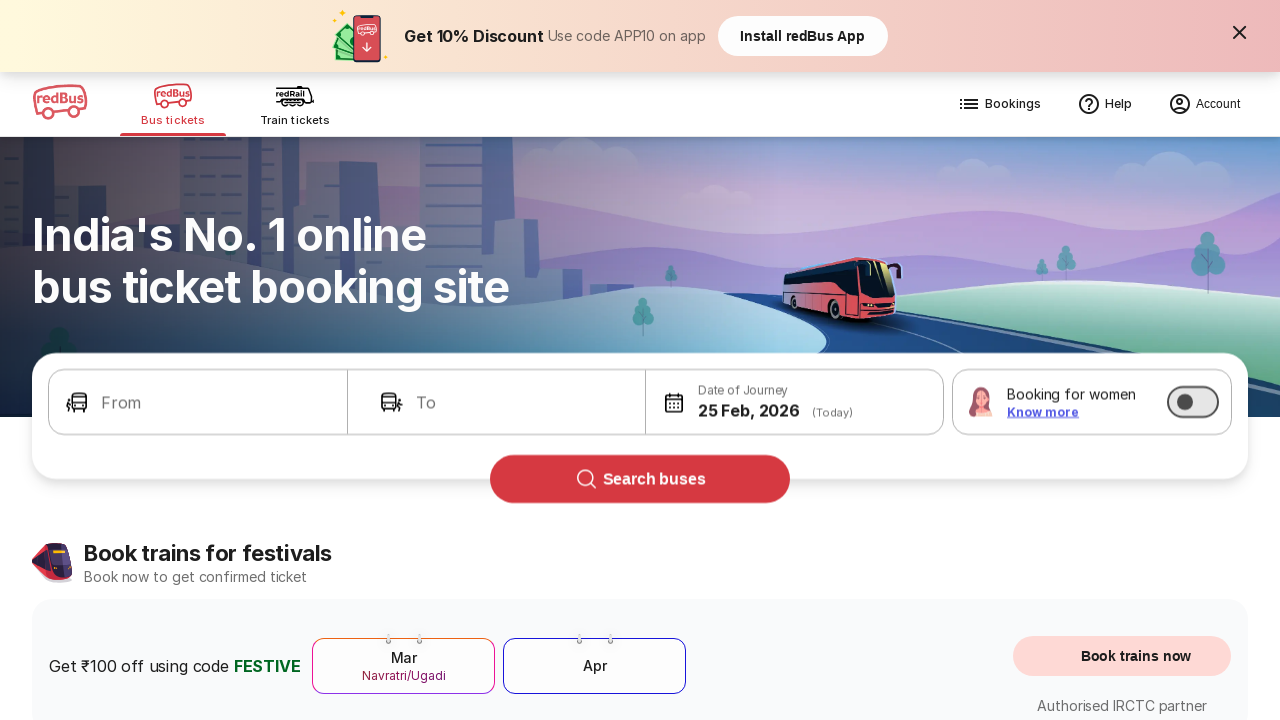

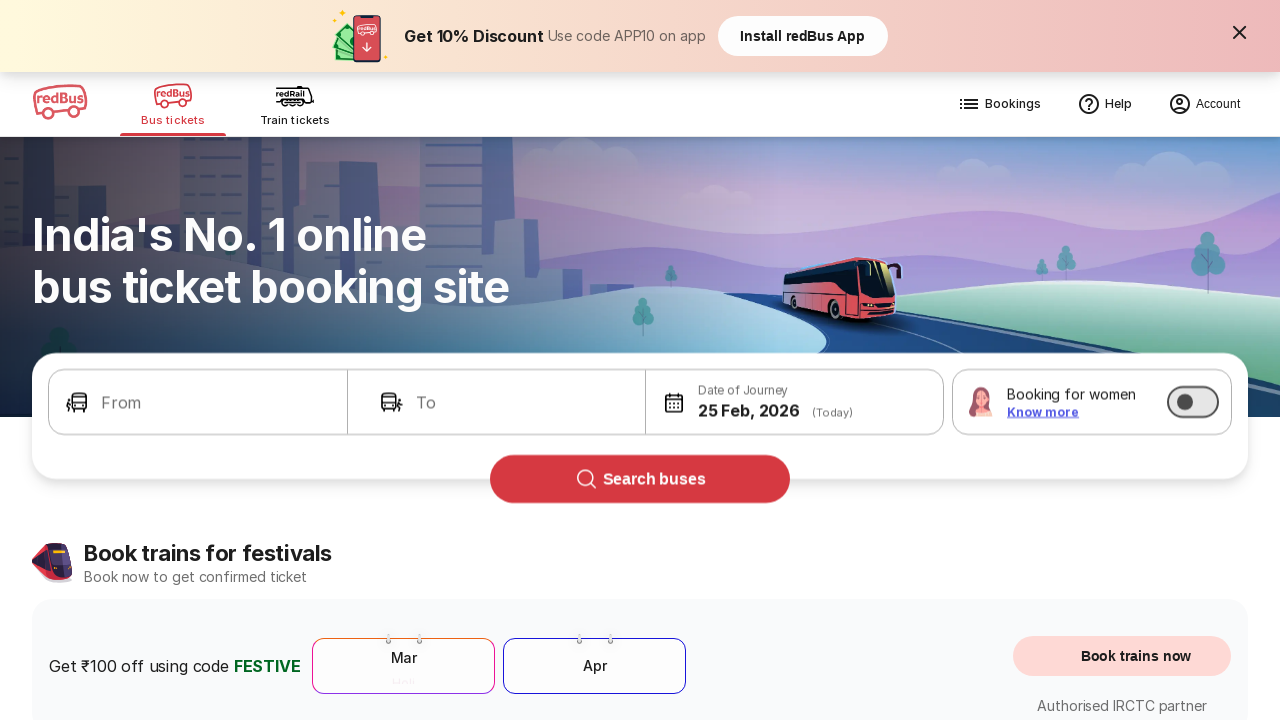